Tests modal dialog functionality by opening a modal and then closing it using the close button

Starting URL: https://formy-project.herokuapp.com/modal

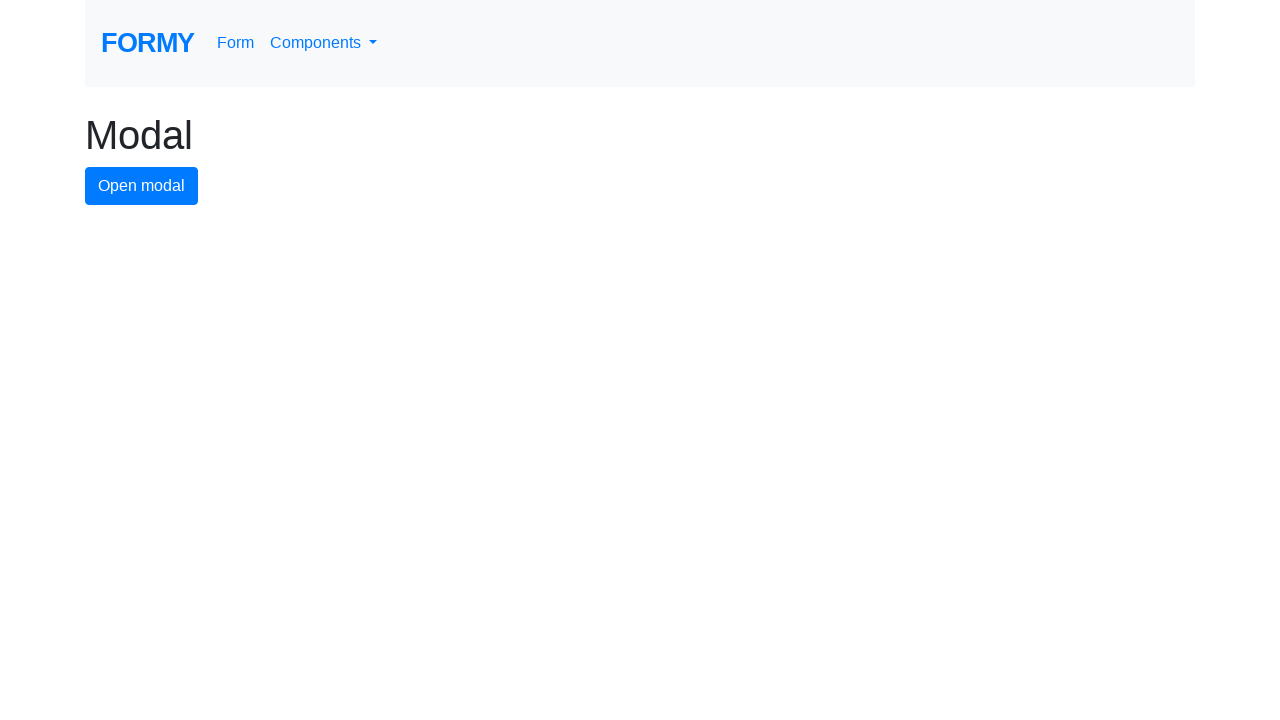

Clicked modal button to open the modal dialog at (142, 186) on #modal-button
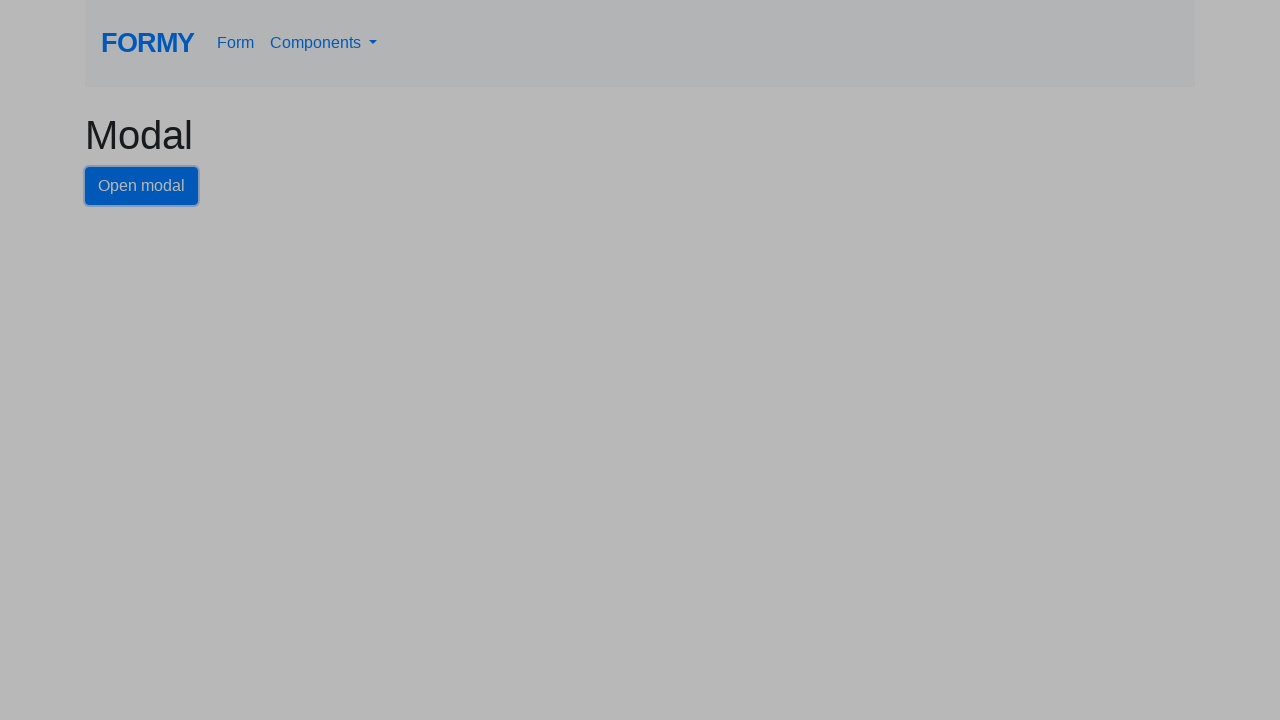

Modal dialog appeared with close button visible
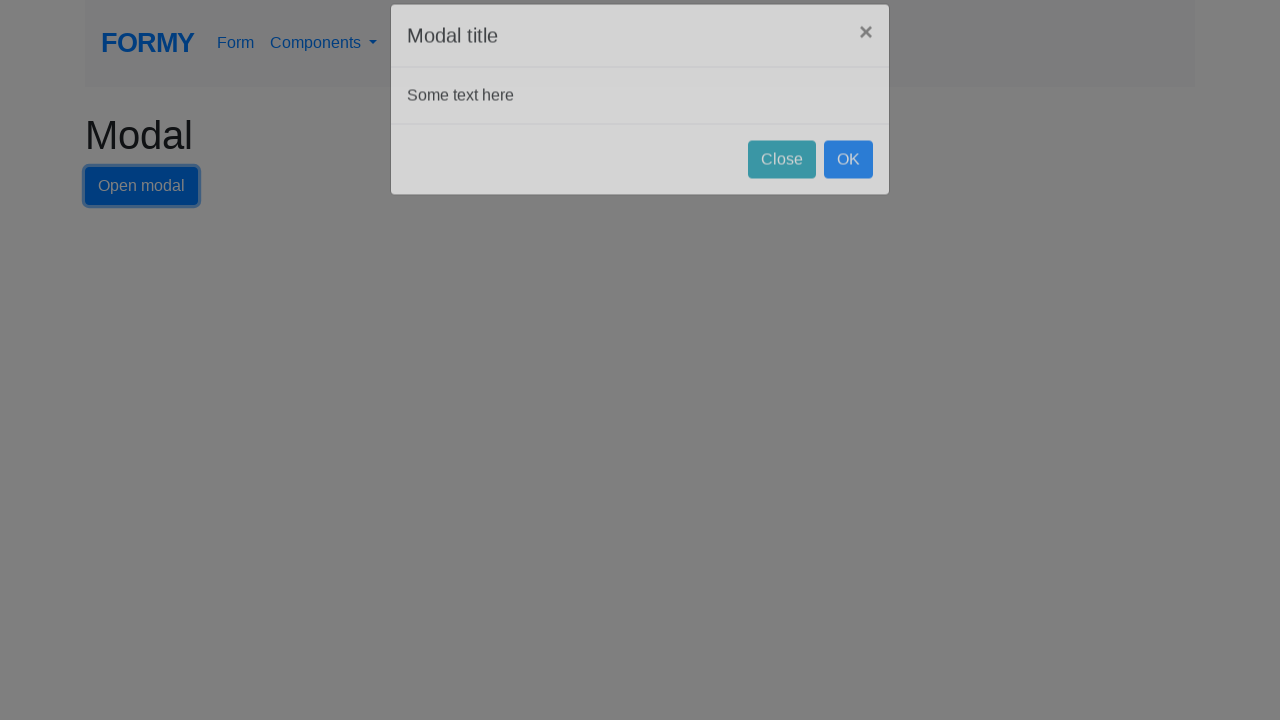

Clicked close button to dismiss the modal dialog at (782, 184) on #close-button
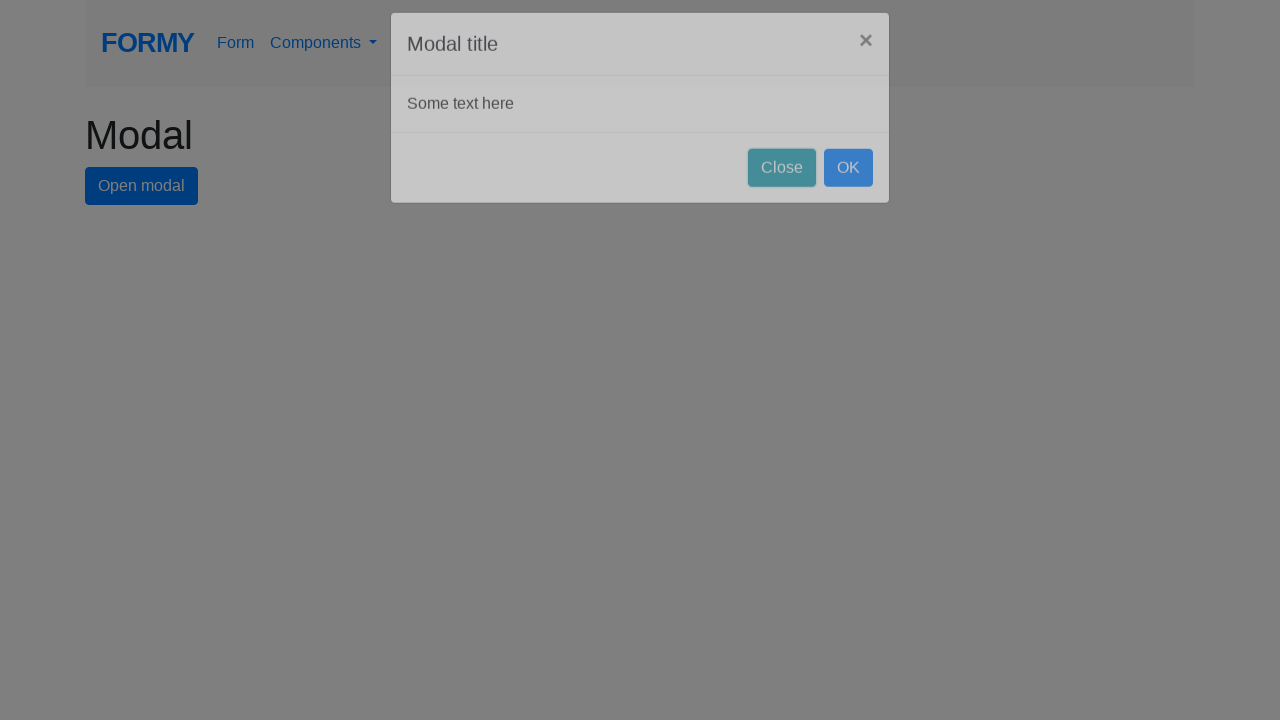

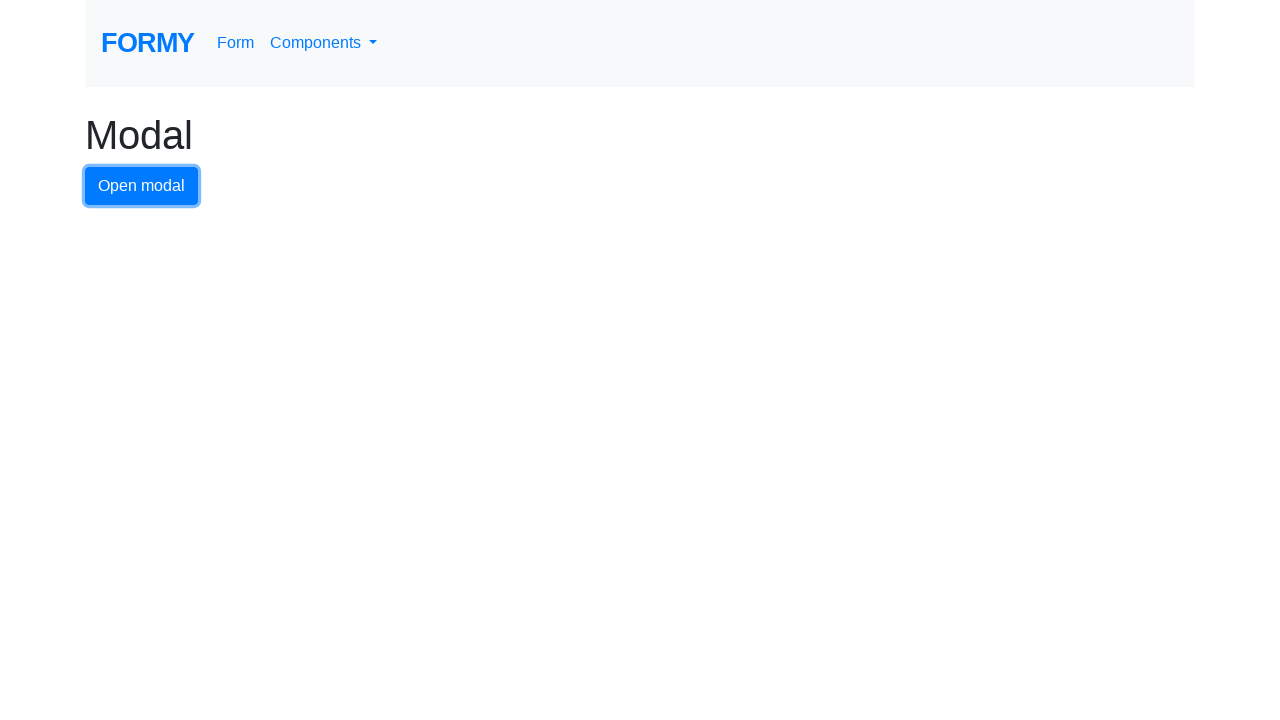